Tests hover menu interaction by moving to a menu element and clicking on a submenu item that appears

Starting URL: http://omayo.blogspot.com/

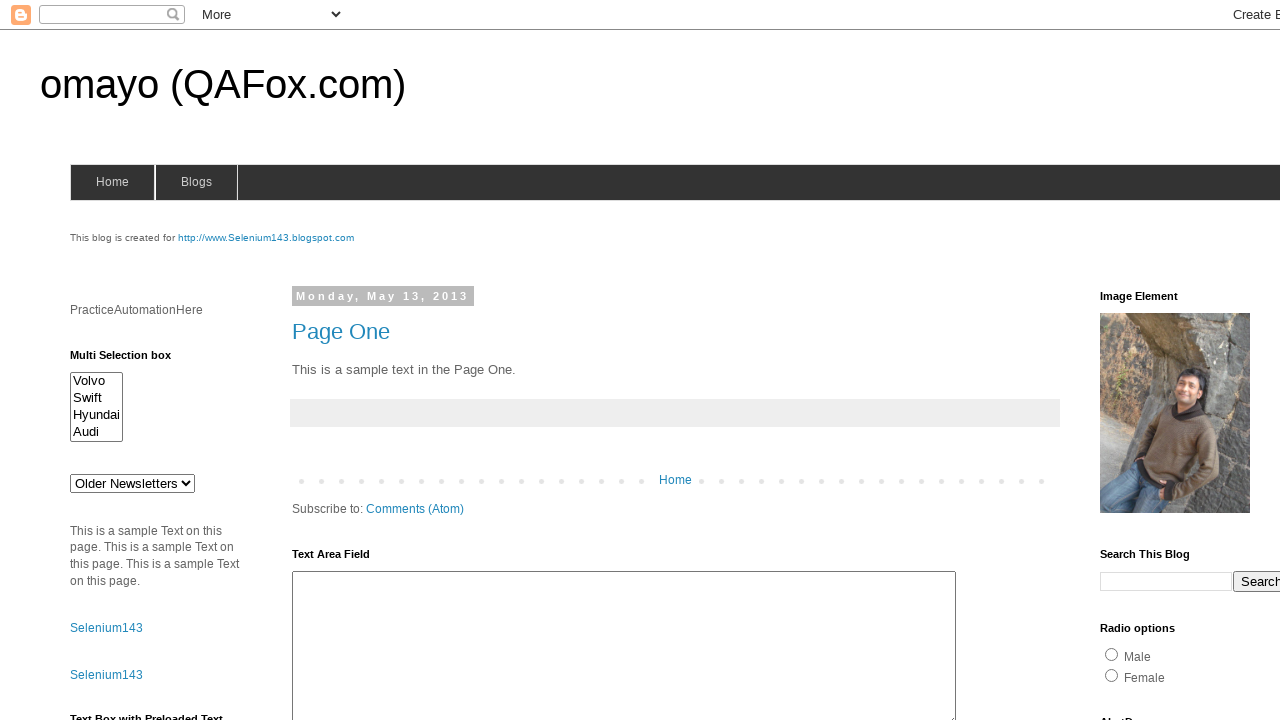

Hovered over blogs menu to reveal submenu at (196, 182) on #blogsmenu
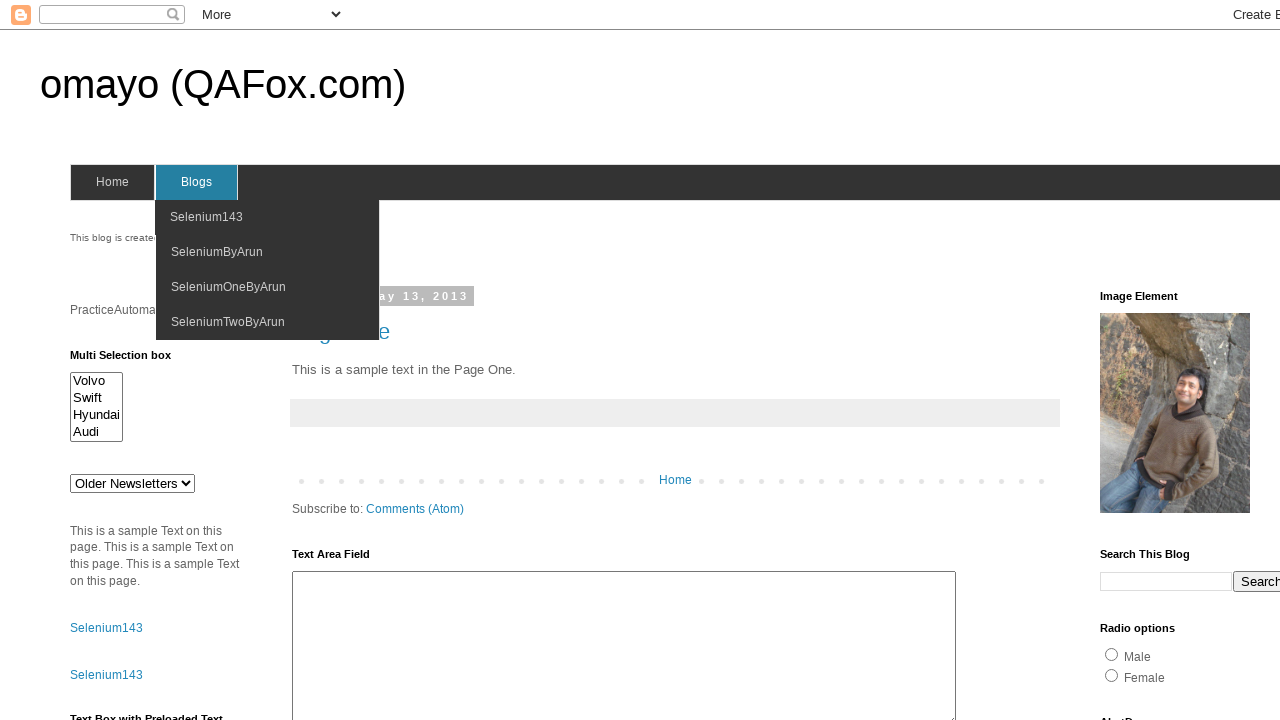

Clicked on Selenium143 submenu item at (206, 217) on xpath=//span[text()='Selenium143']
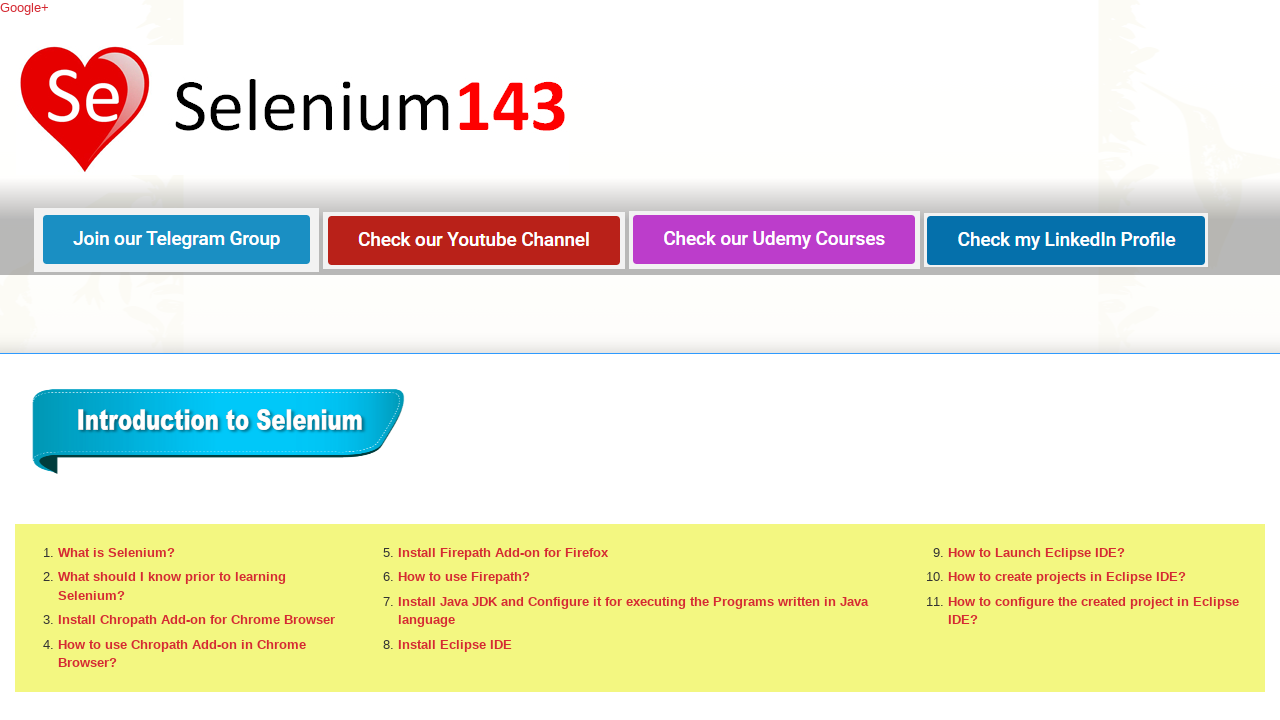

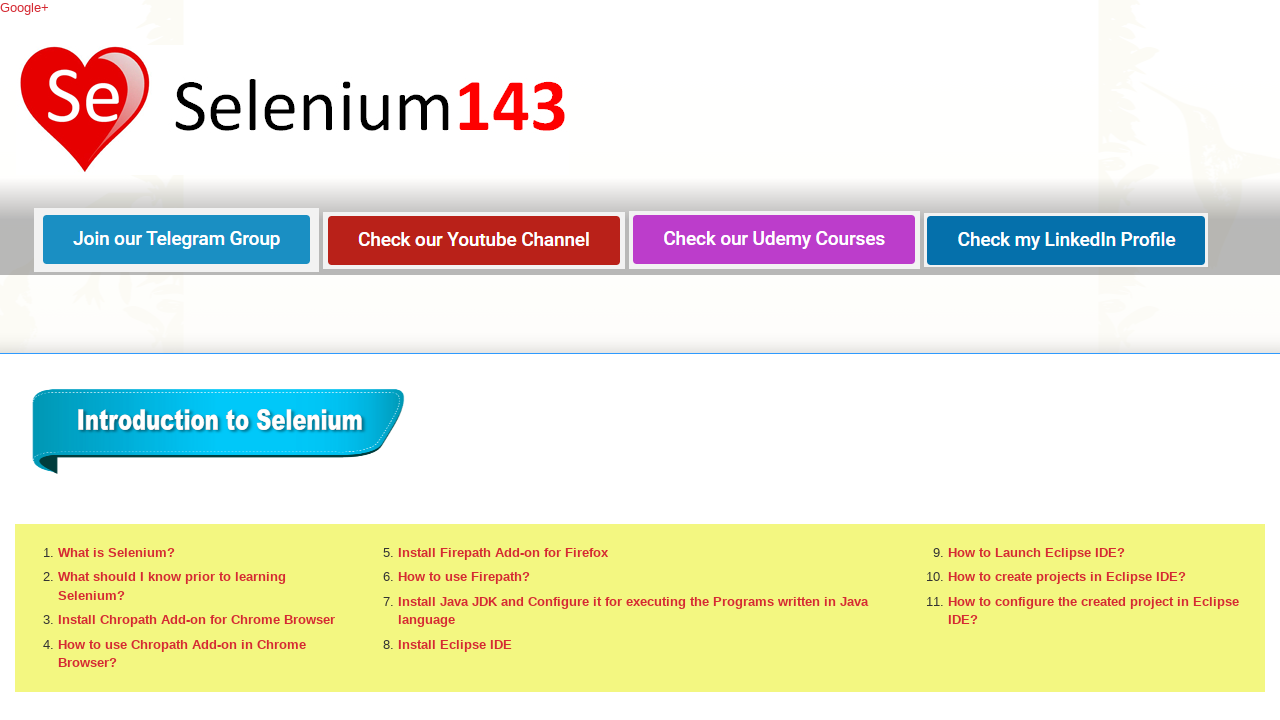